Tests that a todo item is removed when edited to an empty string

Starting URL: https://demo.playwright.dev/todomvc

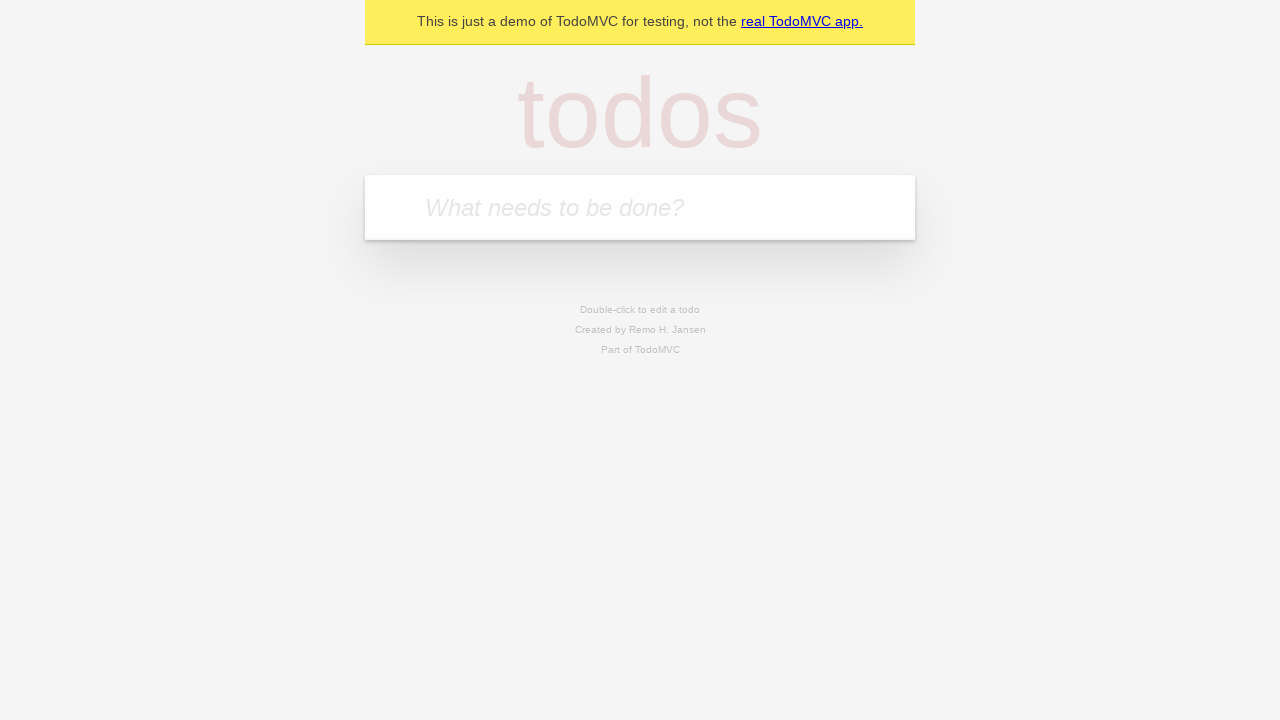

Filled todo input with 'buy some cheese' on internal:attr=[placeholder="What needs to be done?"i]
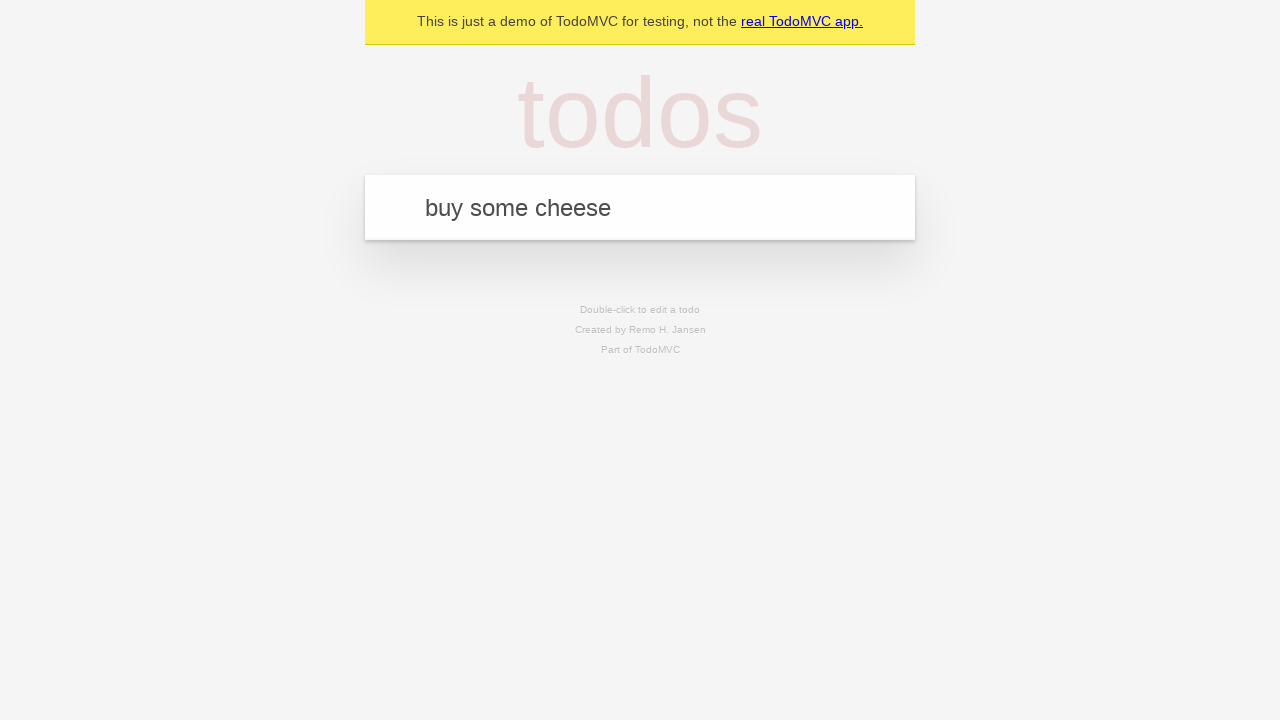

Pressed Enter to create first todo on internal:attr=[placeholder="What needs to be done?"i]
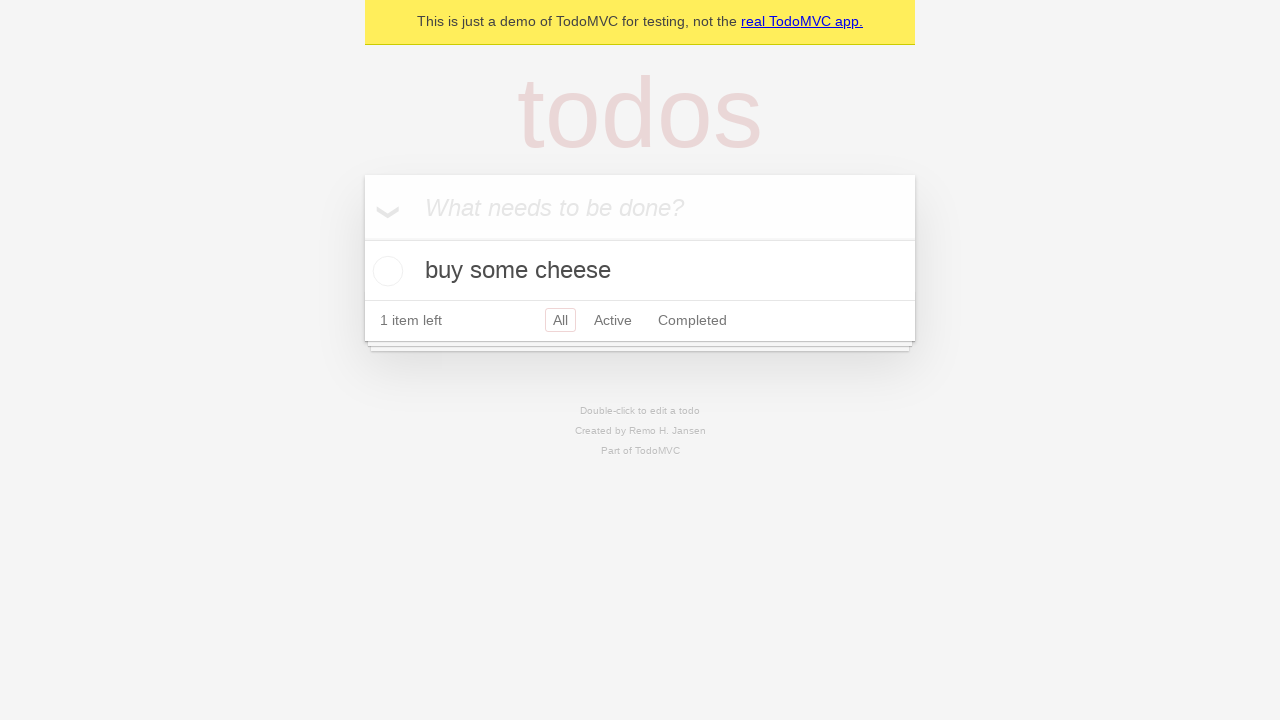

Filled todo input with 'feed the cat' on internal:attr=[placeholder="What needs to be done?"i]
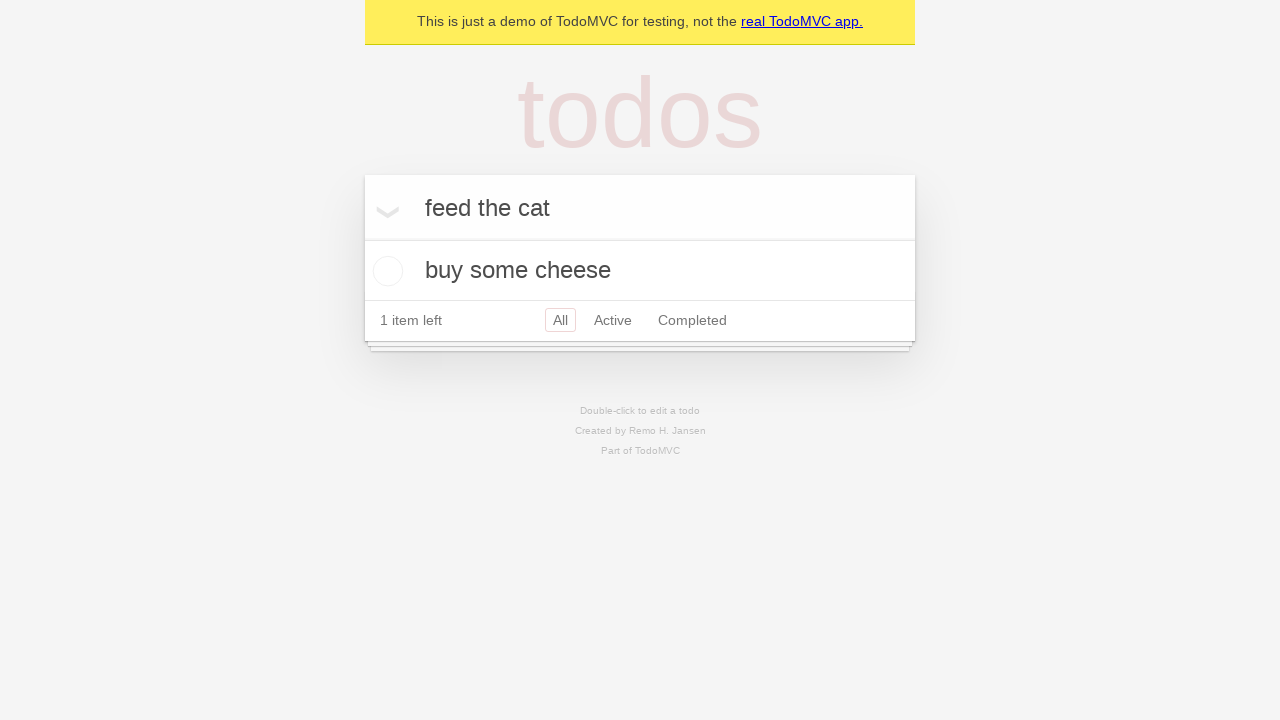

Pressed Enter to create second todo on internal:attr=[placeholder="What needs to be done?"i]
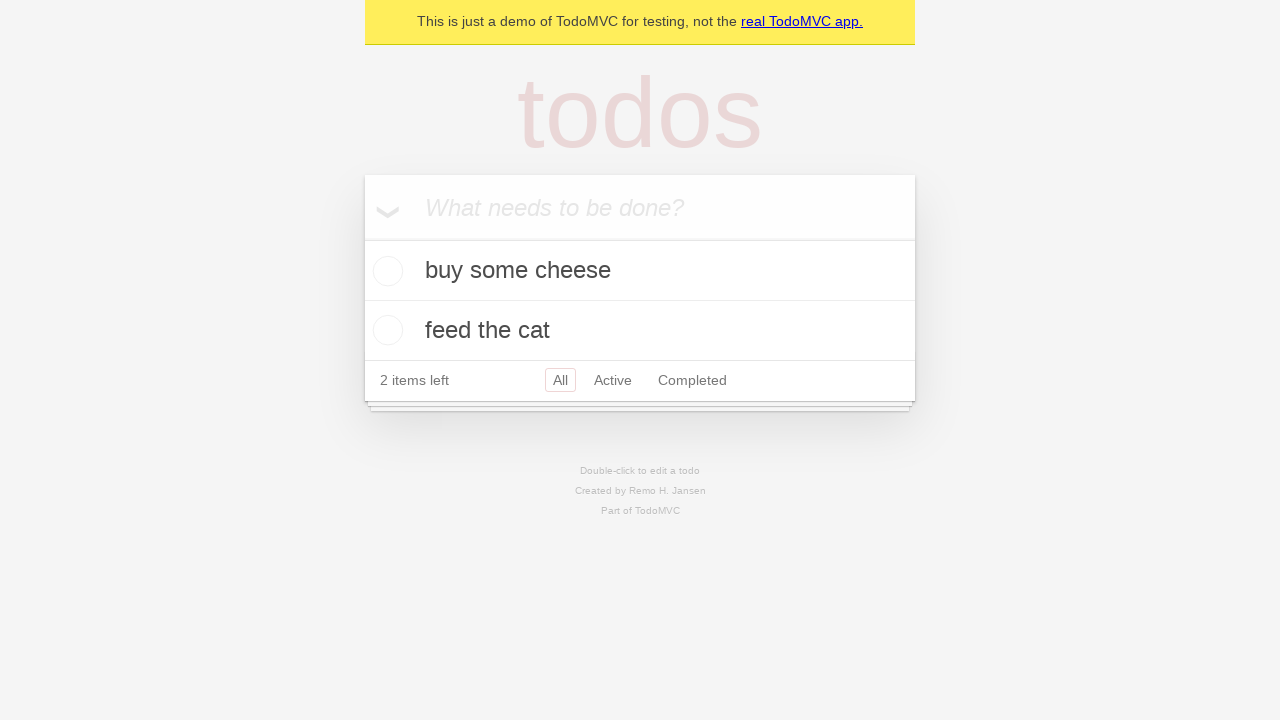

Filled todo input with 'book a doctors appointment' on internal:attr=[placeholder="What needs to be done?"i]
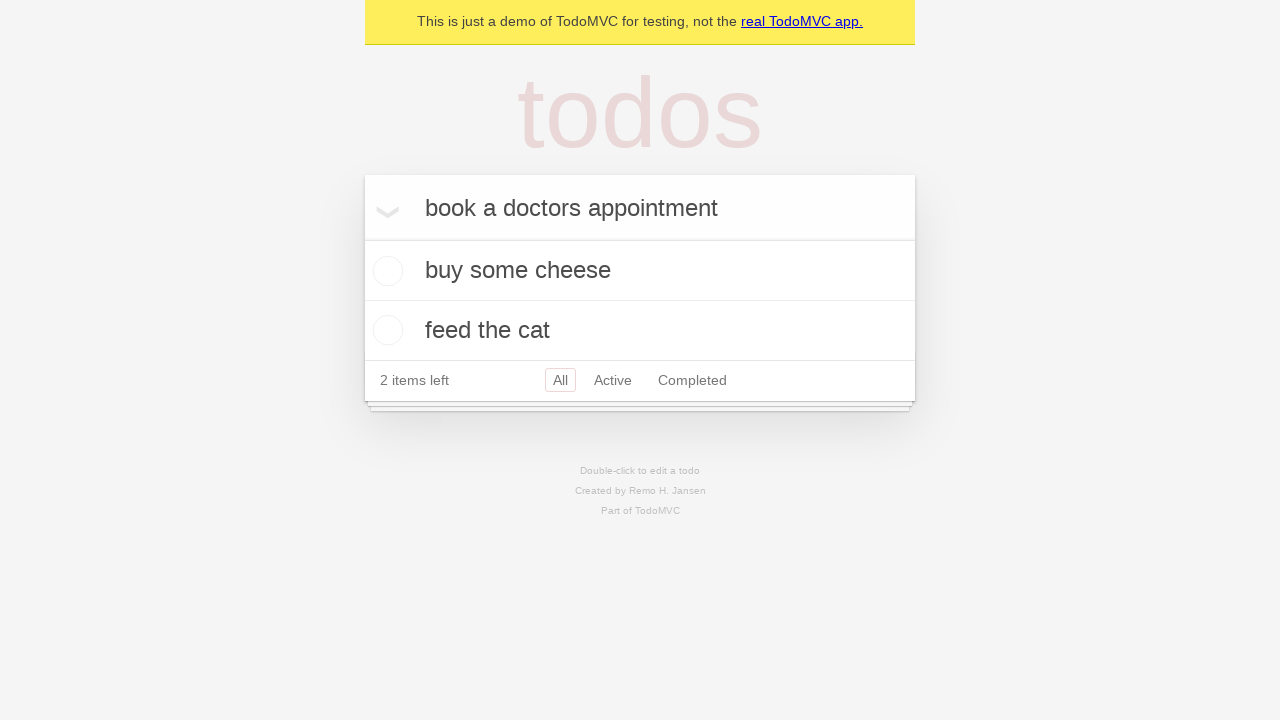

Pressed Enter to create third todo on internal:attr=[placeholder="What needs to be done?"i]
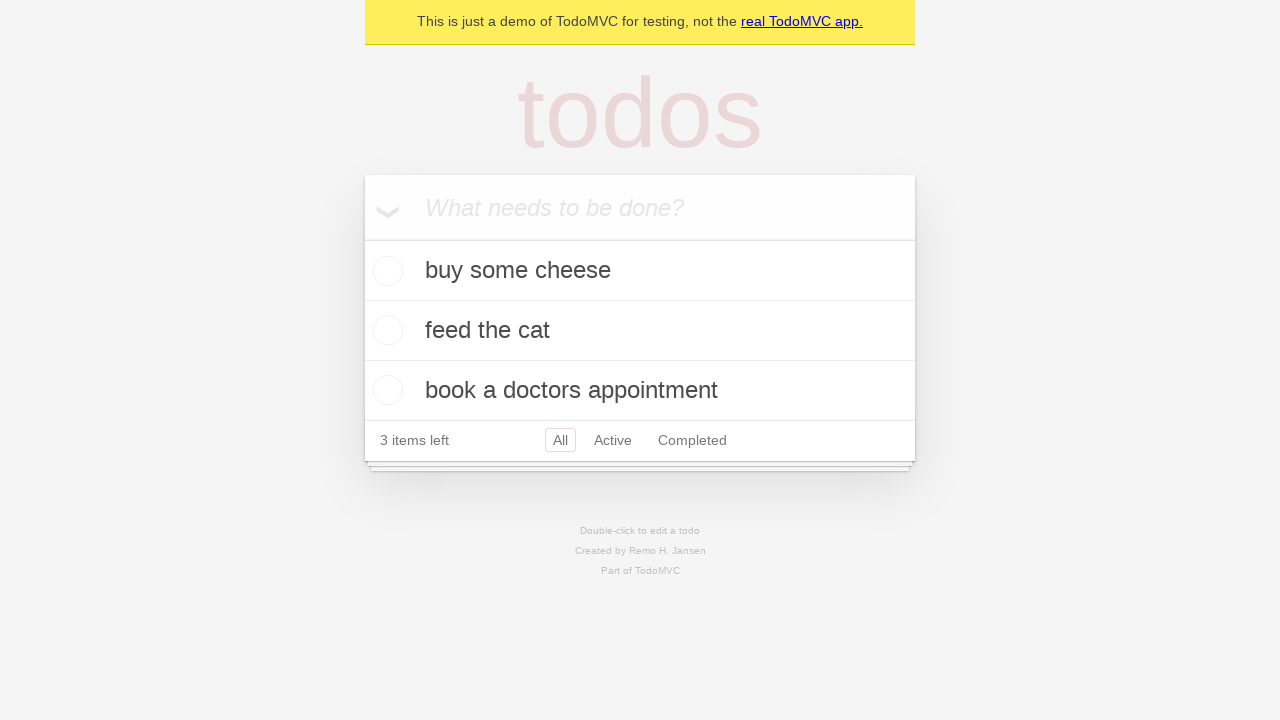

Double-clicked second todo item to enter edit mode at (640, 331) on internal:testid=[data-testid="todo-item"s] >> nth=1
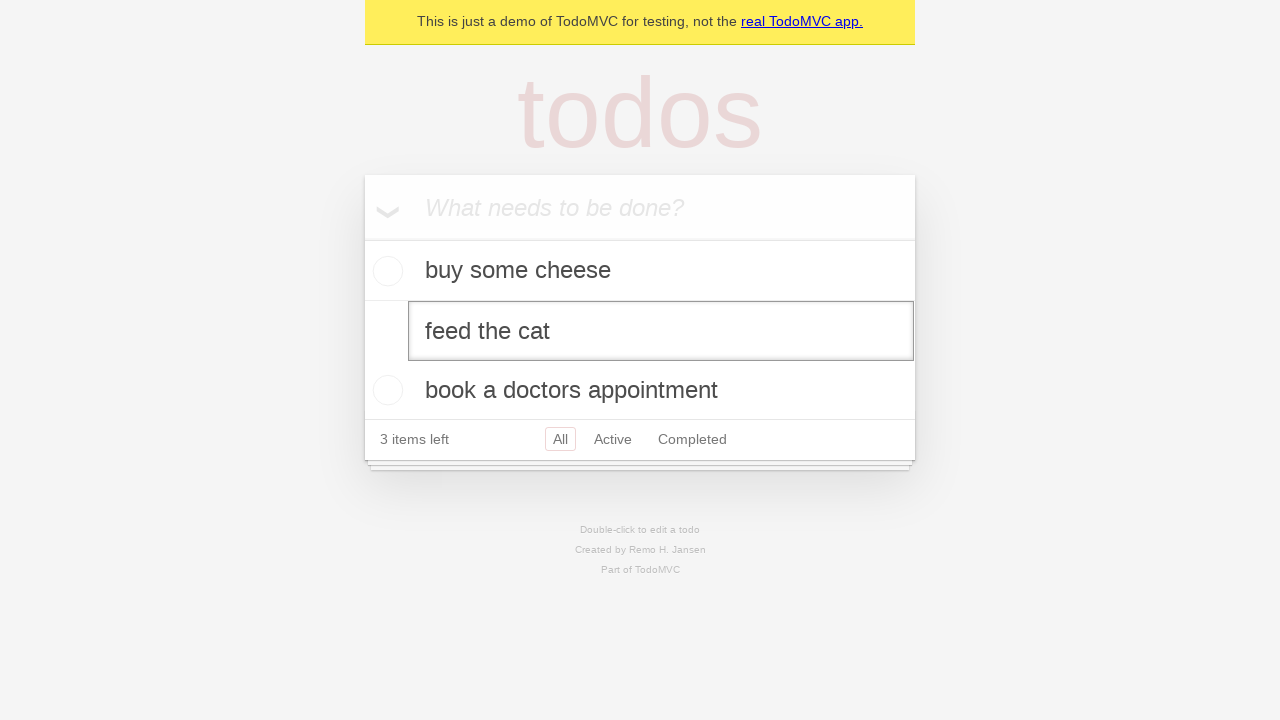

Cleared the edit textbox by filling with empty string on internal:testid=[data-testid="todo-item"s] >> nth=1 >> internal:role=textbox[nam
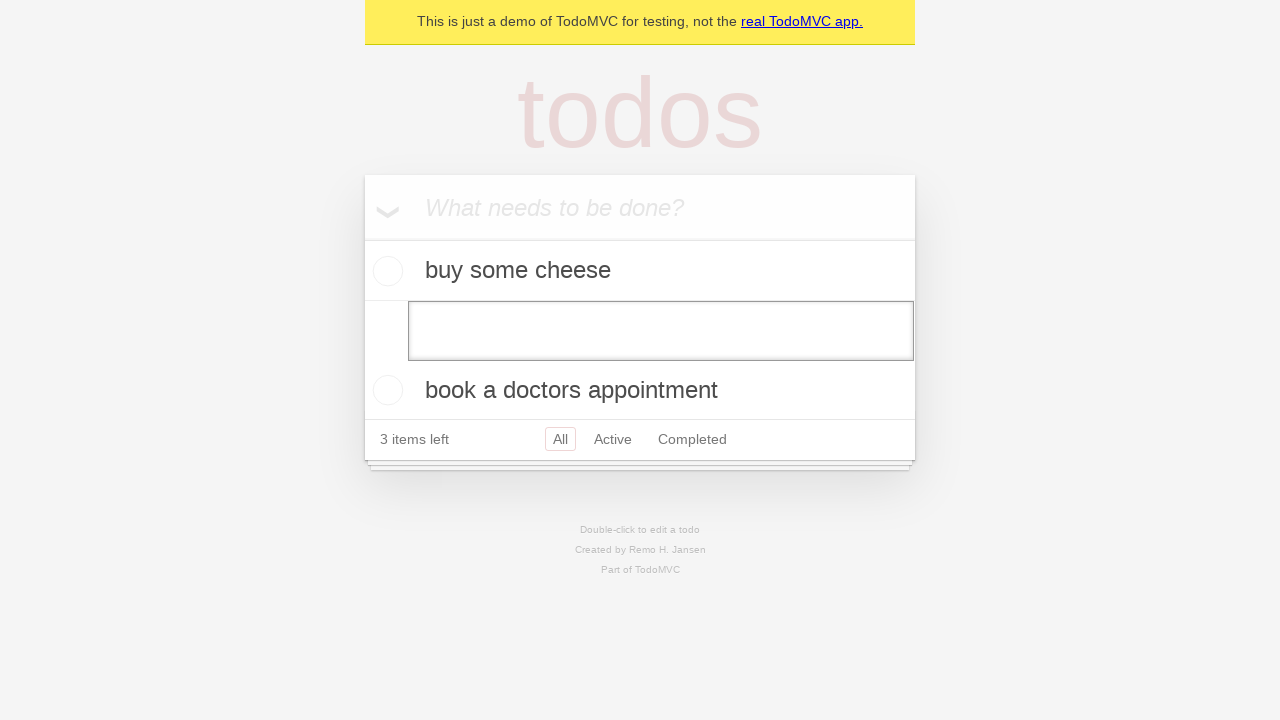

Pressed Enter to confirm edit with empty text, removing the todo item on internal:testid=[data-testid="todo-item"s] >> nth=1 >> internal:role=textbox[nam
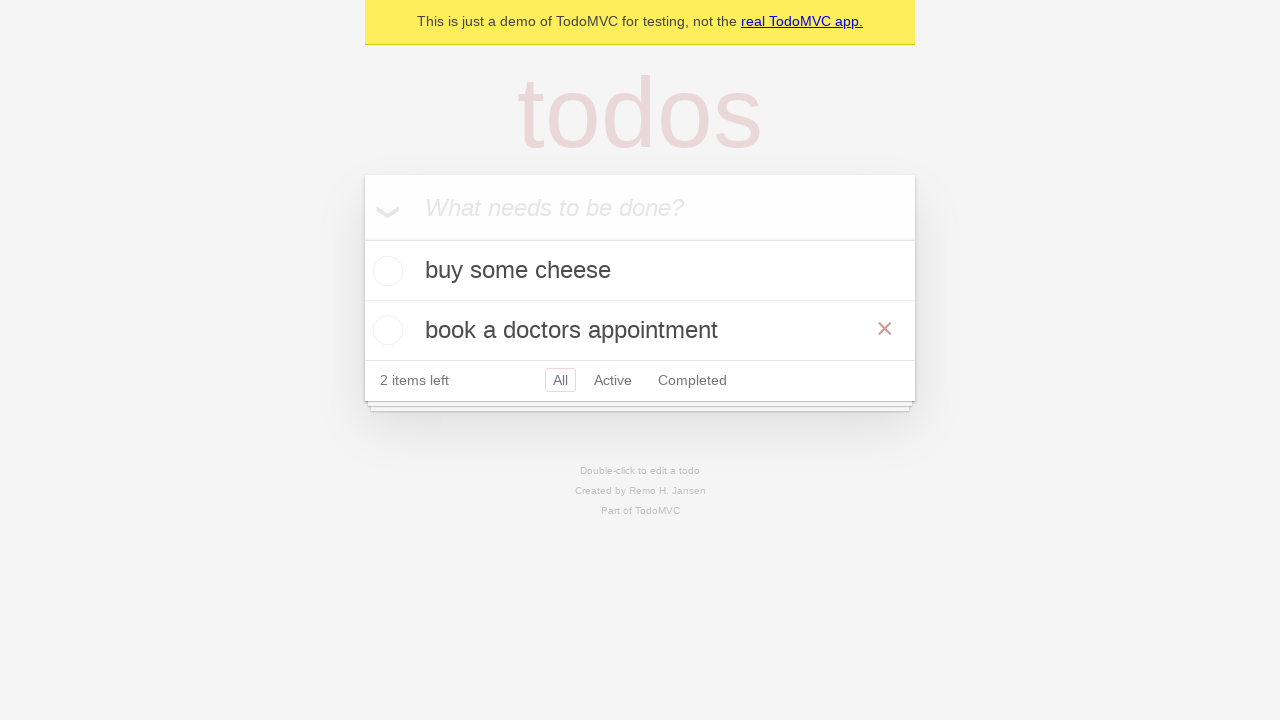

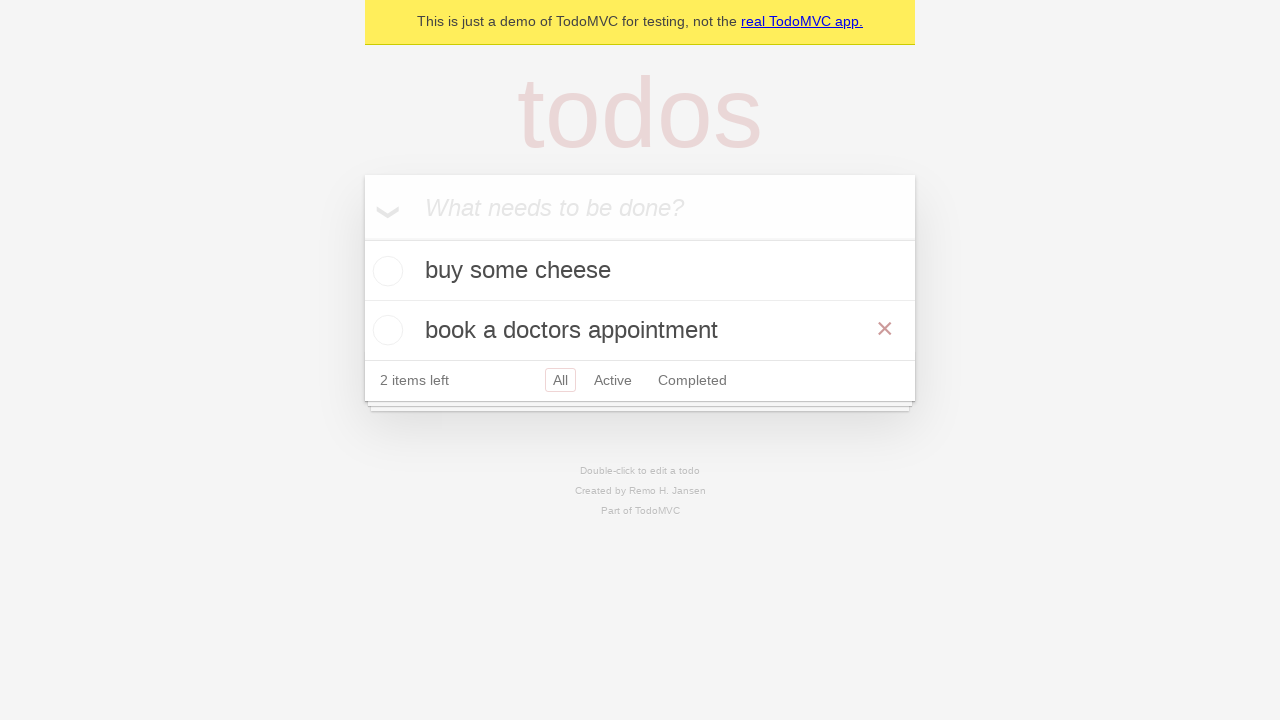